Tests a math quiz page by reading two numbers displayed on the page, calculating their sum, selecting the correct answer from a dropdown menu, and submitting the form.

Starting URL: http://suninjuly.github.io/selects1.html

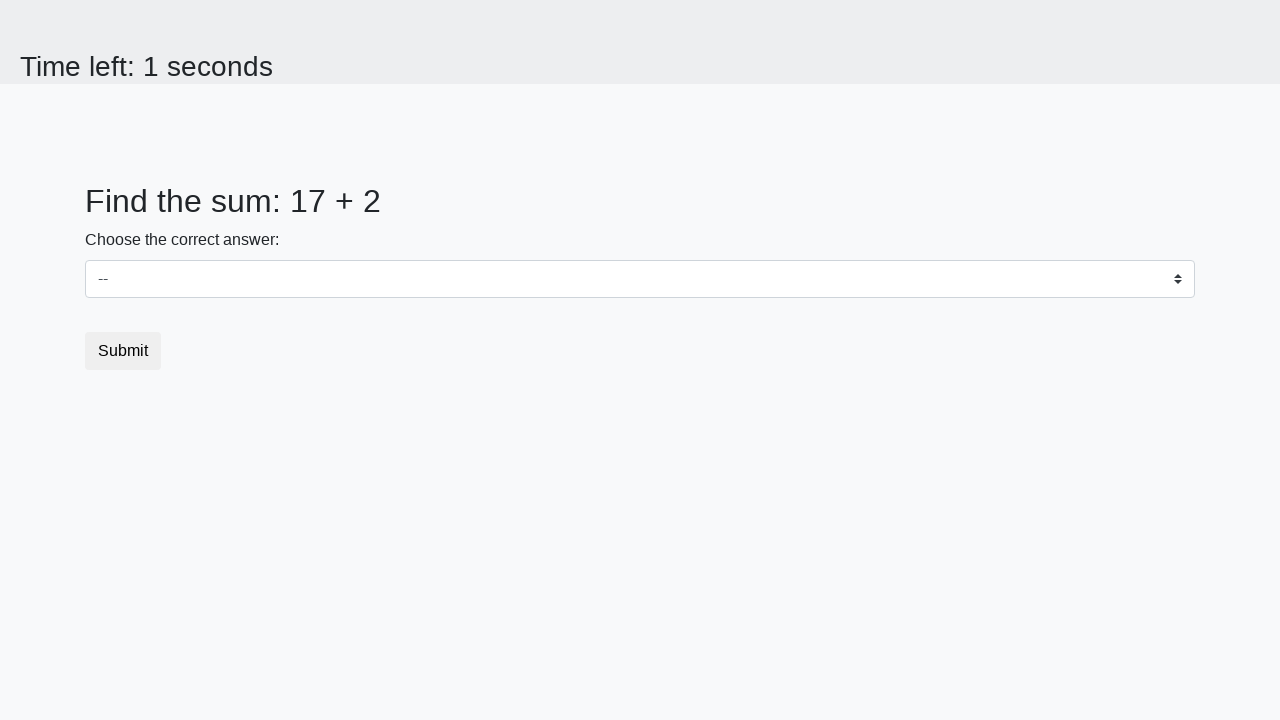

Read first number from #num1 element
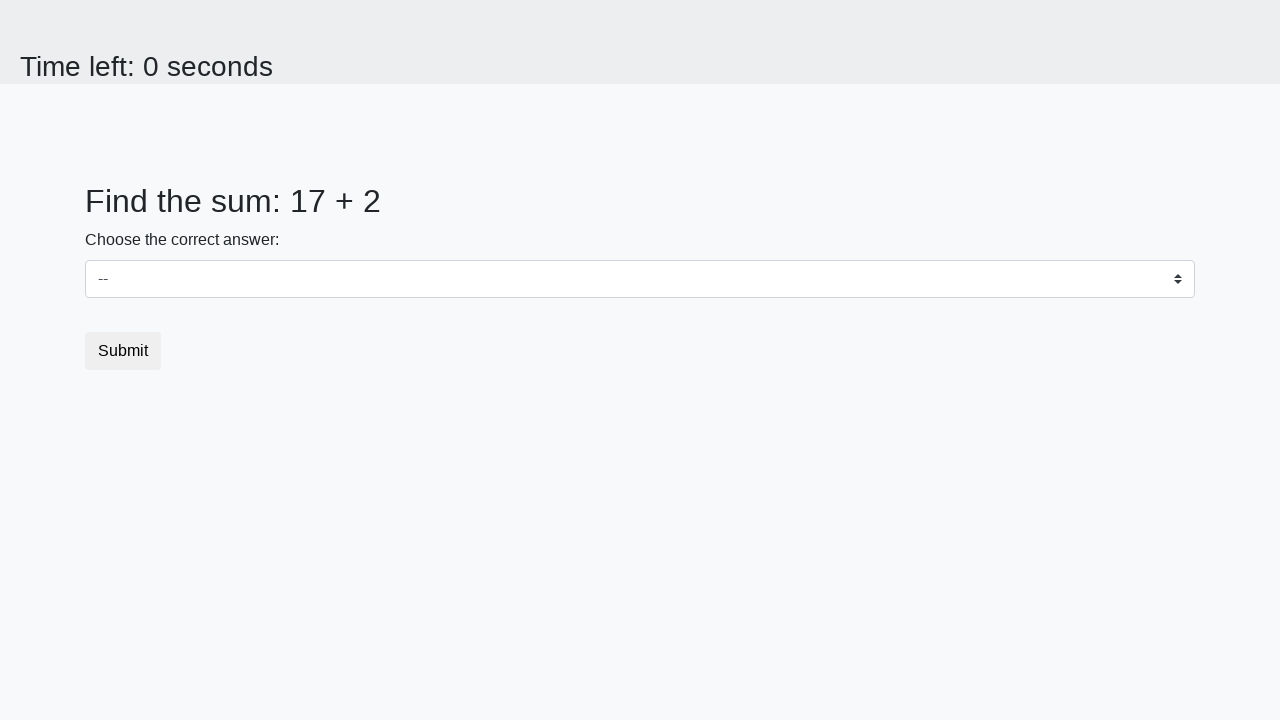

Read second number from #num2 element
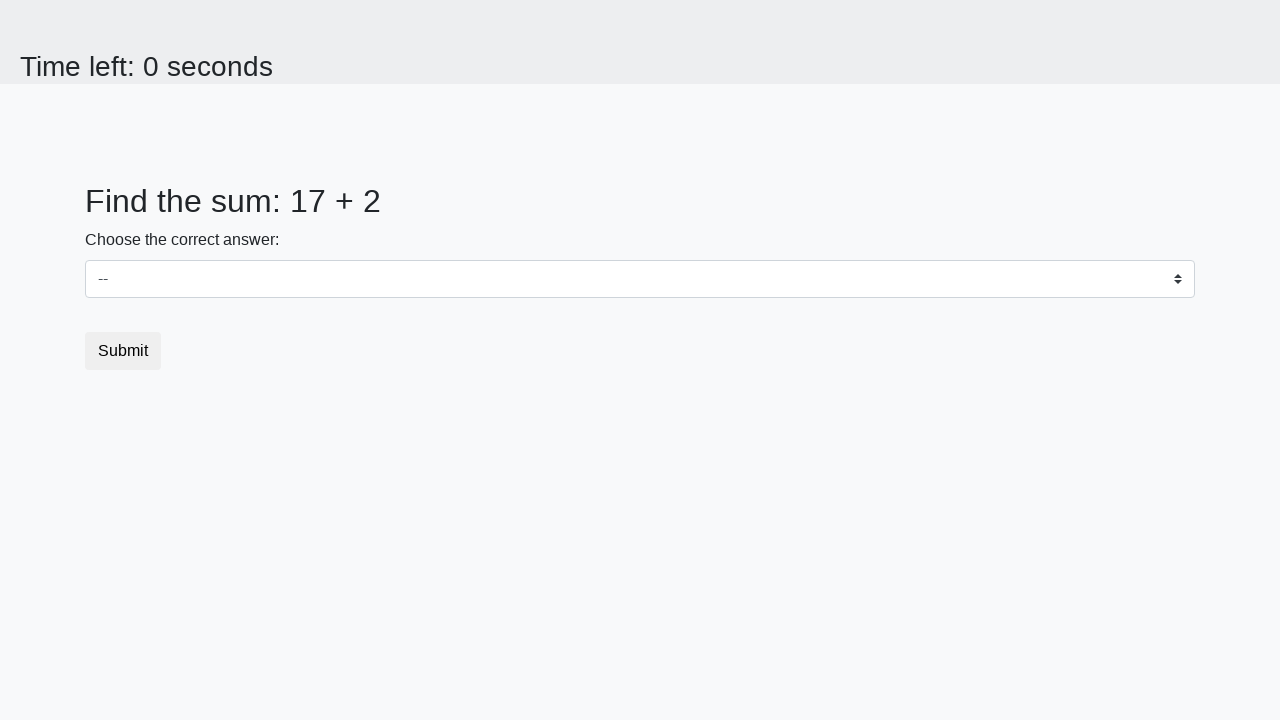

Calculated sum: 17 + 2 = 19
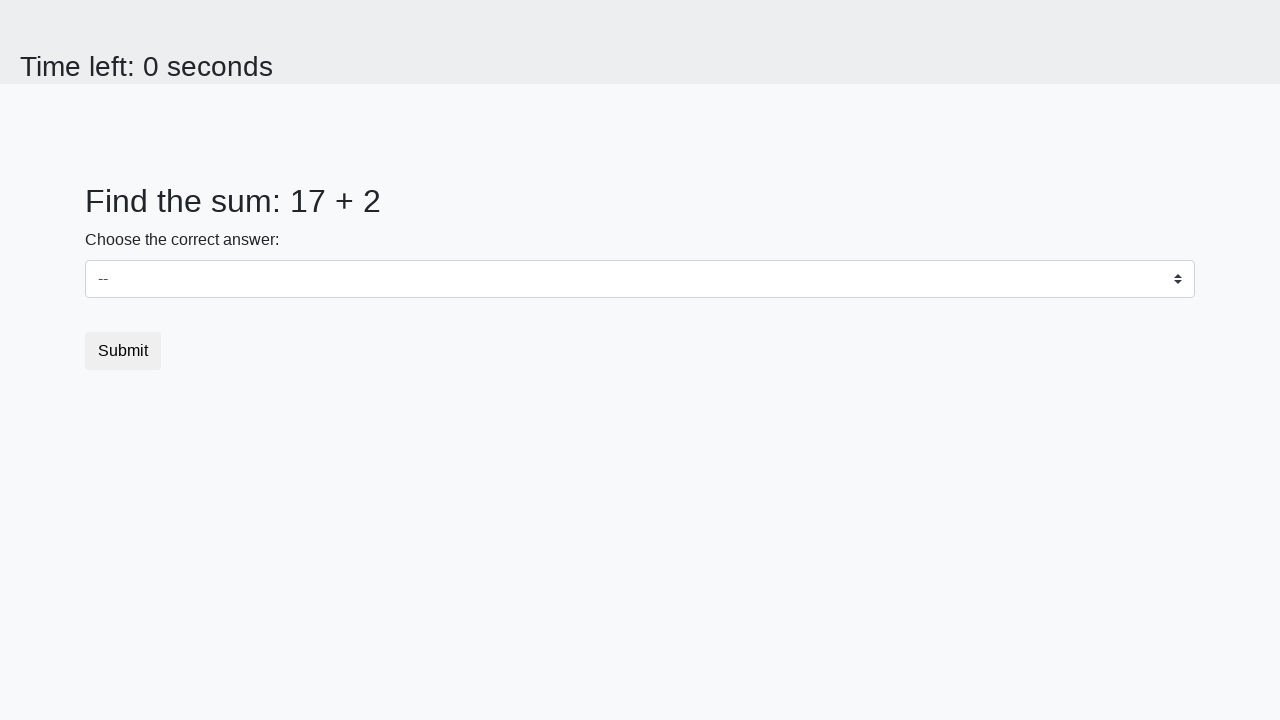

Selected correct answer 19 from dropdown menu on #dropdown
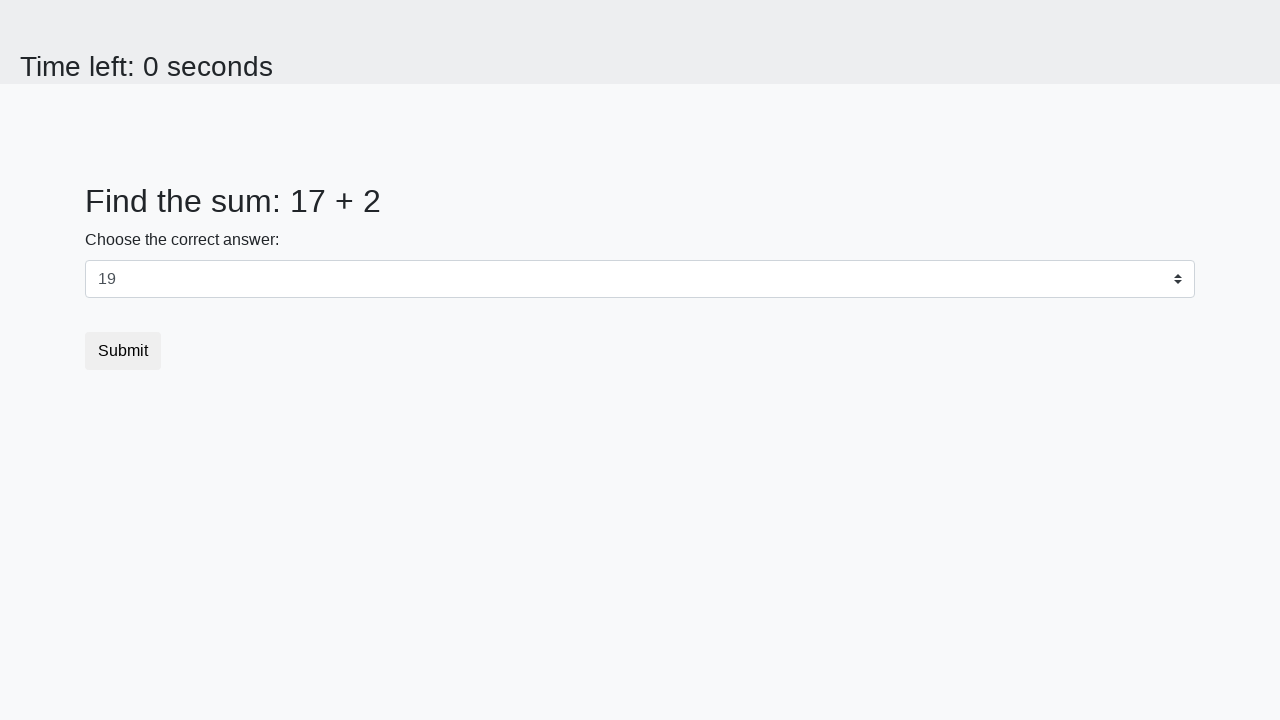

Clicked submit button to complete quiz at (123, 351) on .btn
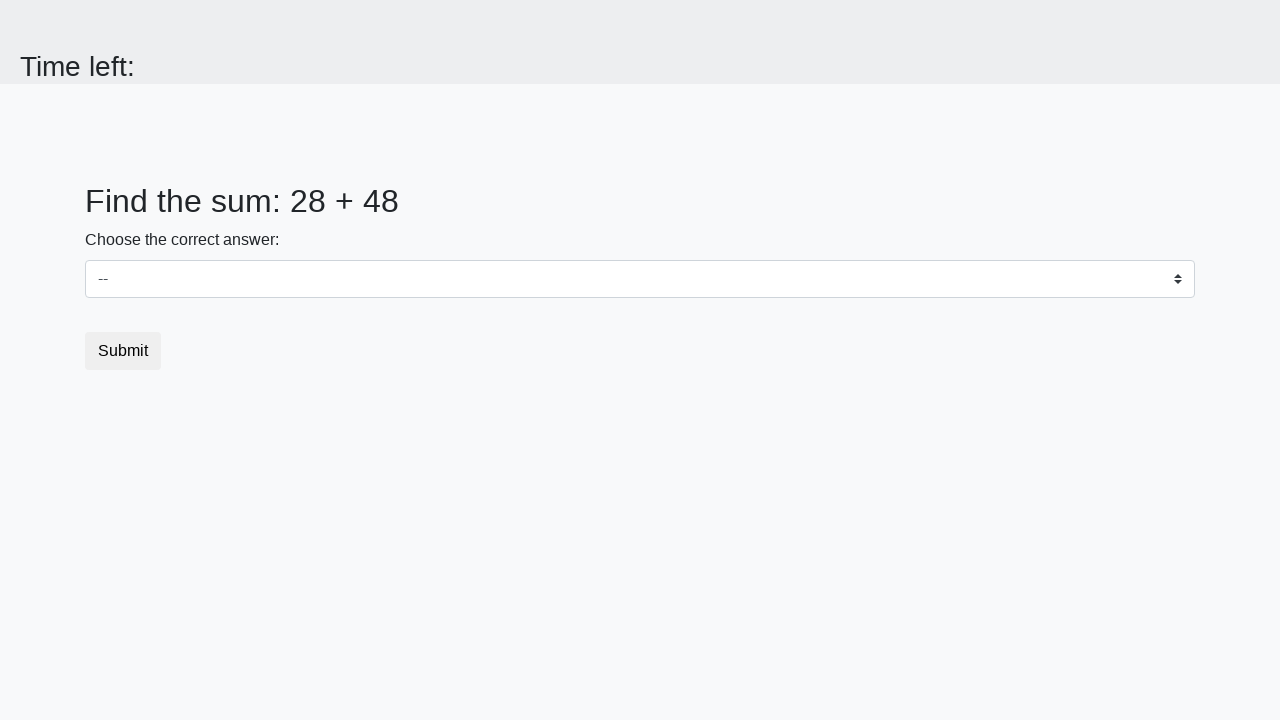

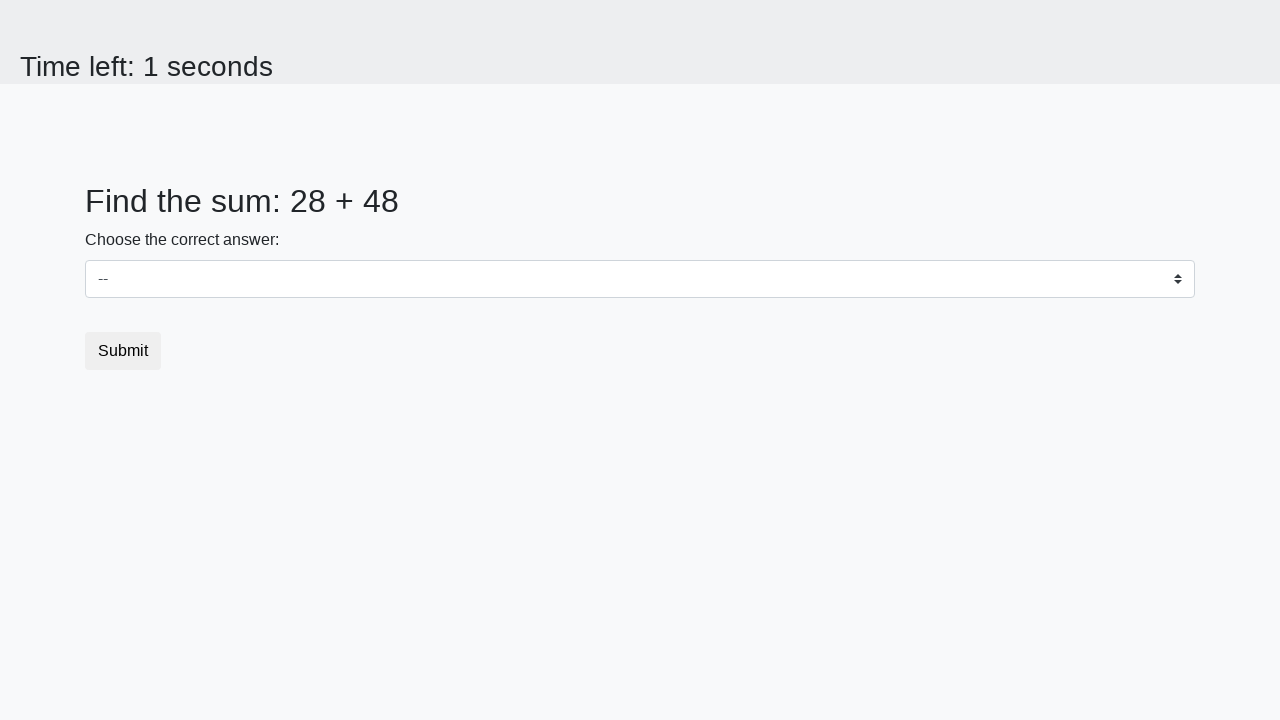